Tests a multi-window math challenge by clicking a button to open a new window, calculating a mathematical expression, and submitting the answer

Starting URL: http://suninjuly.github.io/redirect_accept.html

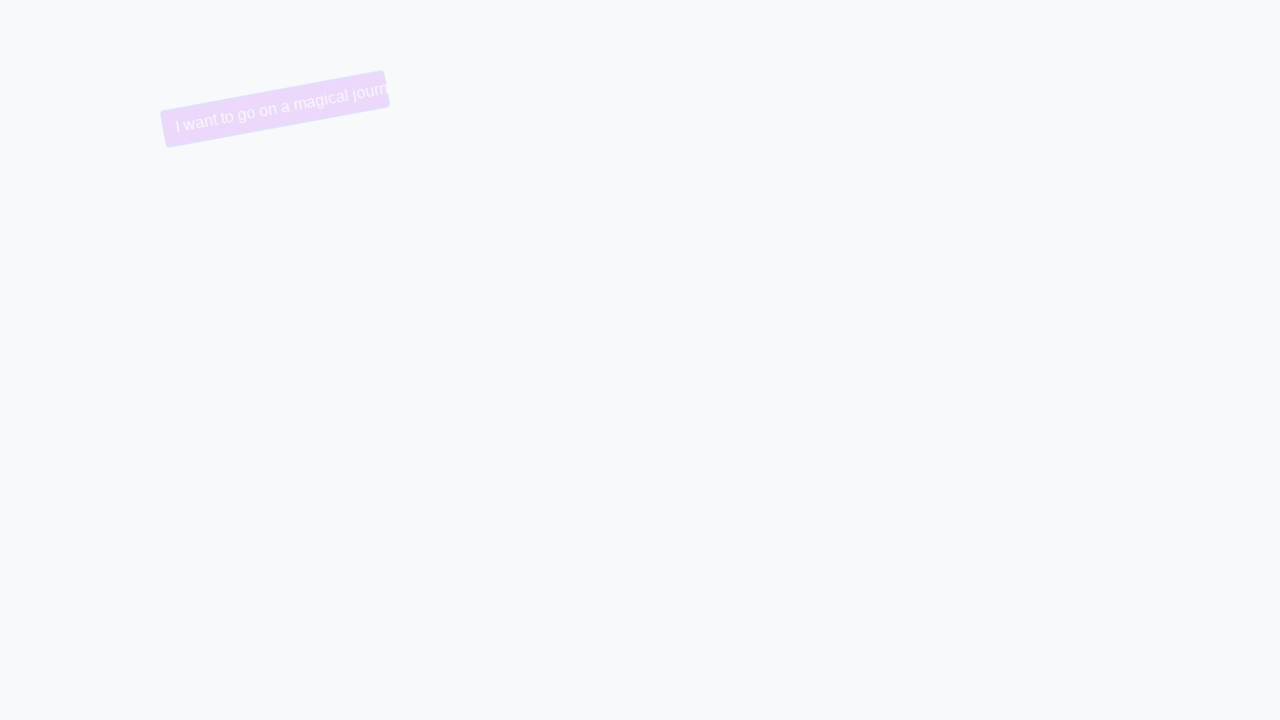

Removed trollface class from button element
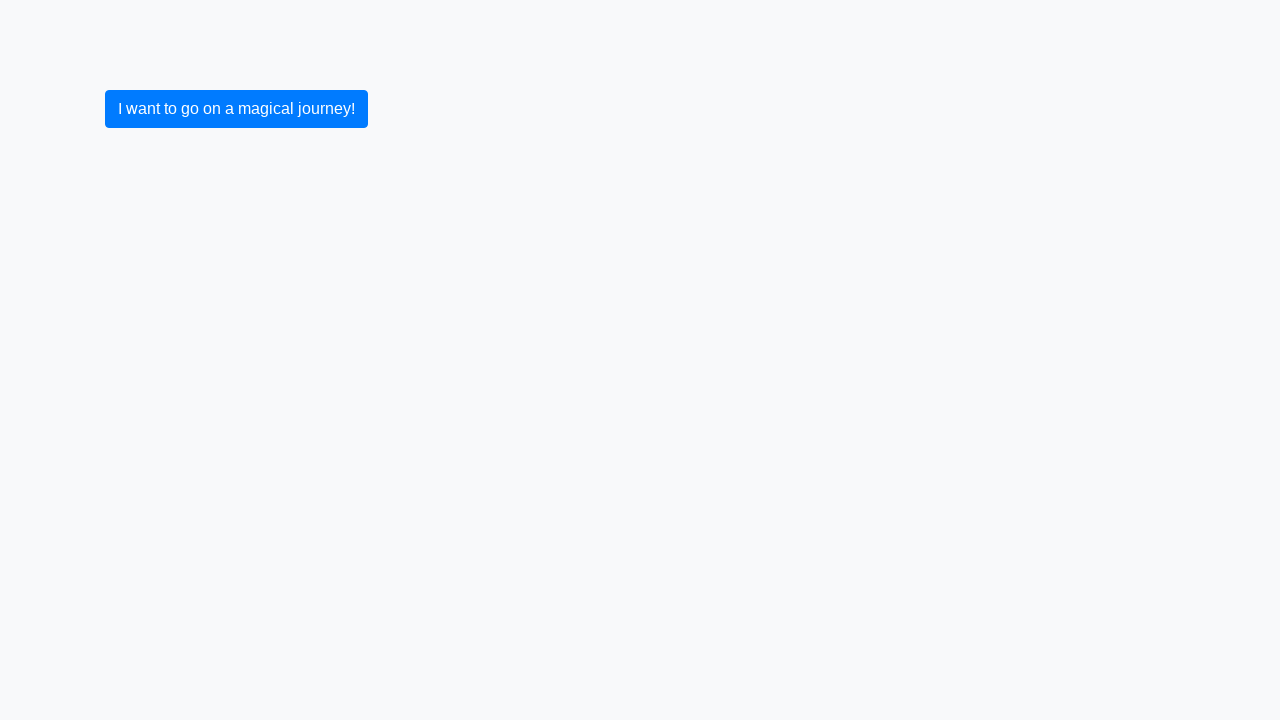

Clicked button to start challenge at (236, 109) on button
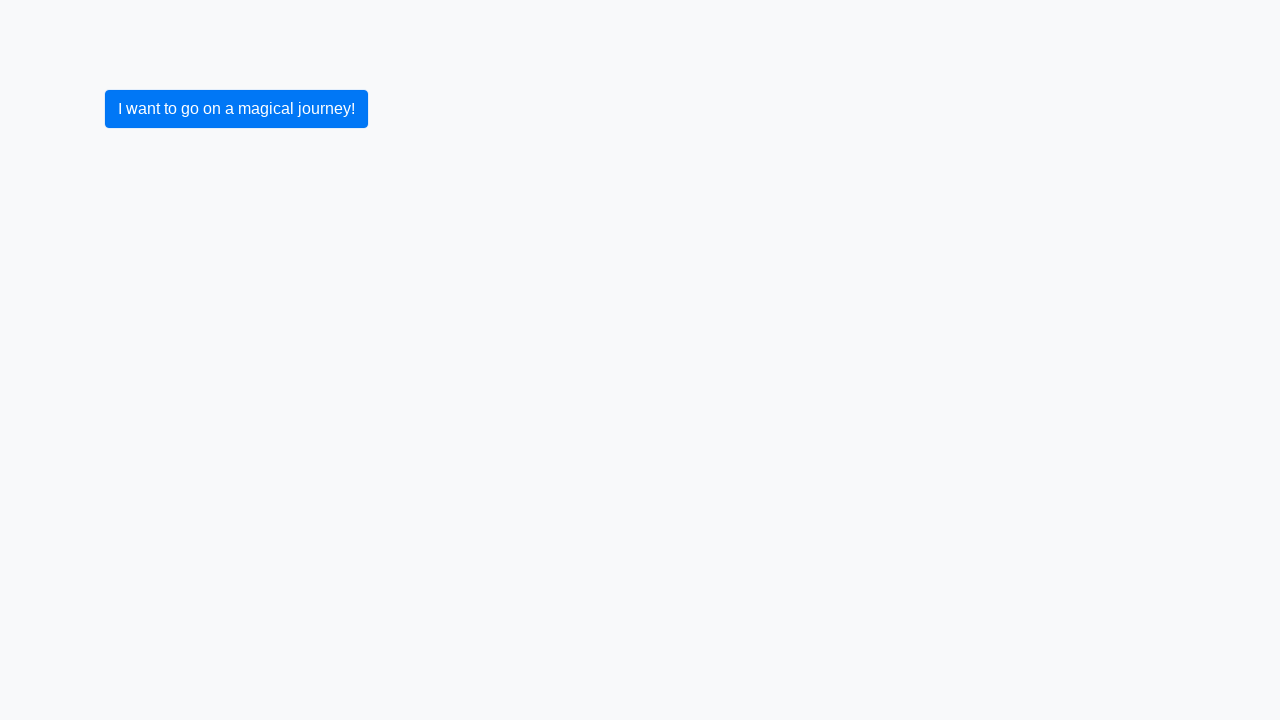

Clicked button to open new window at (236, 109) on button
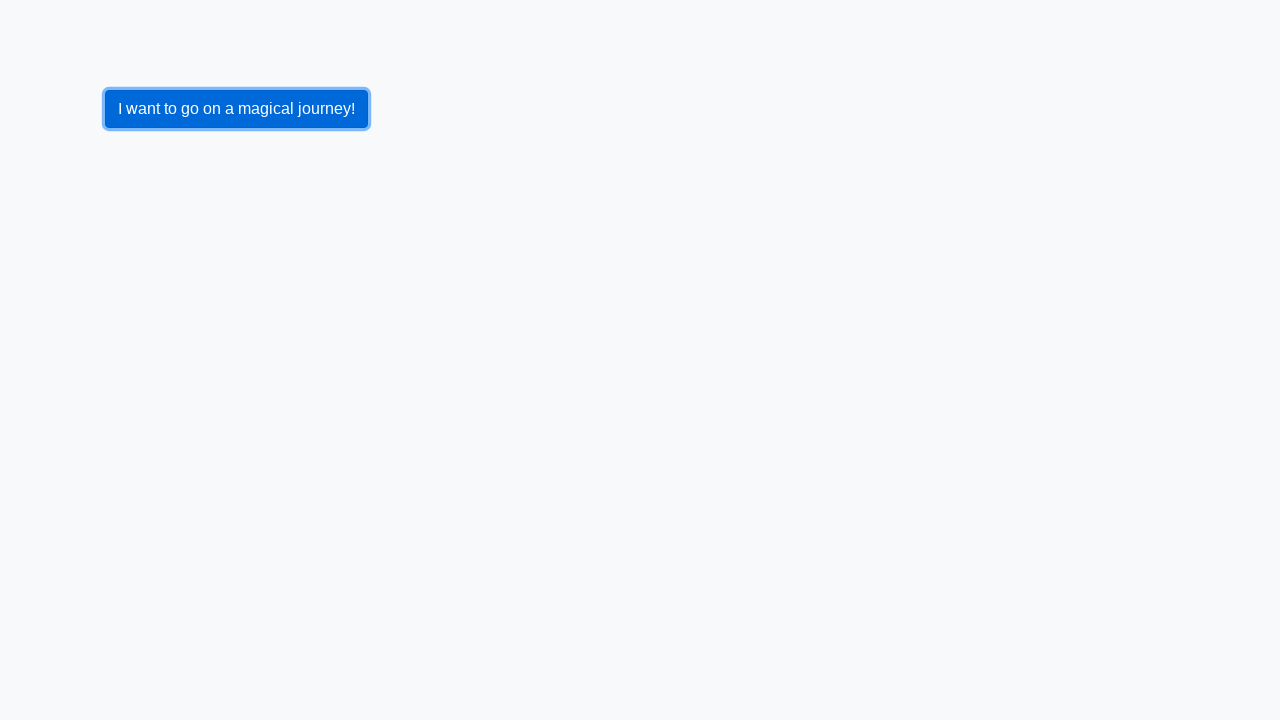

New window/tab opened and captured
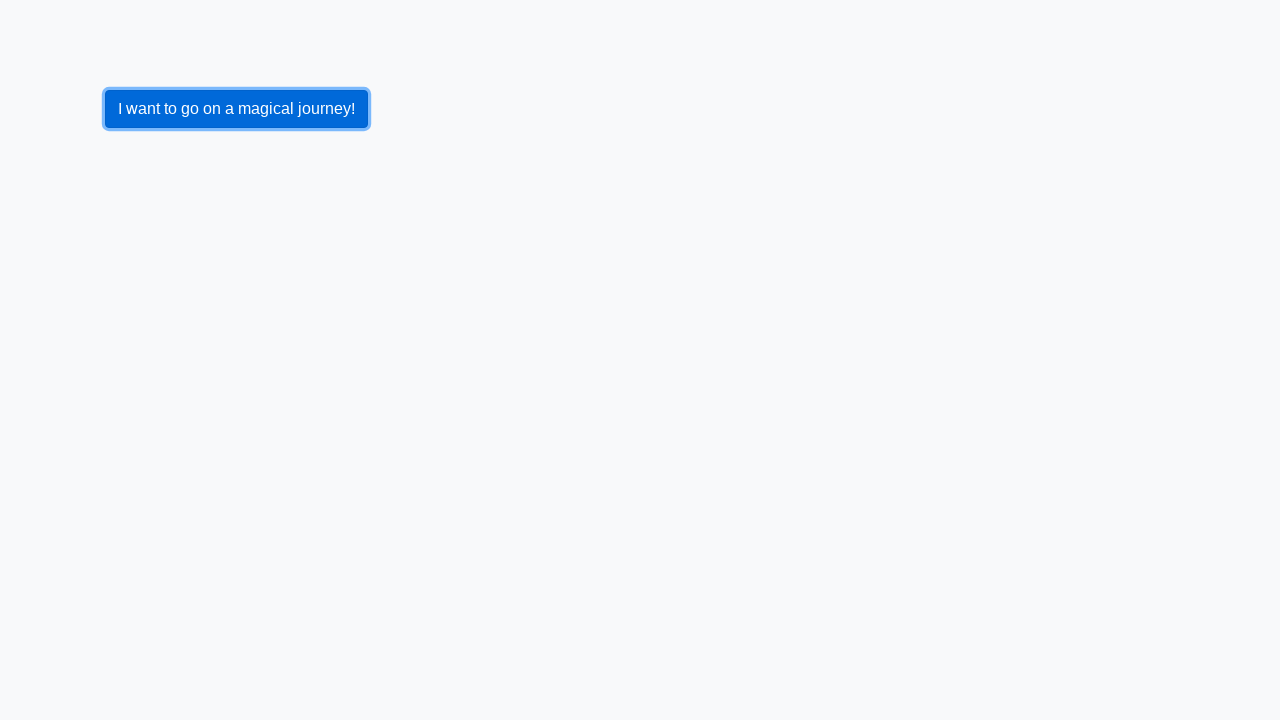

New window page loaded completely
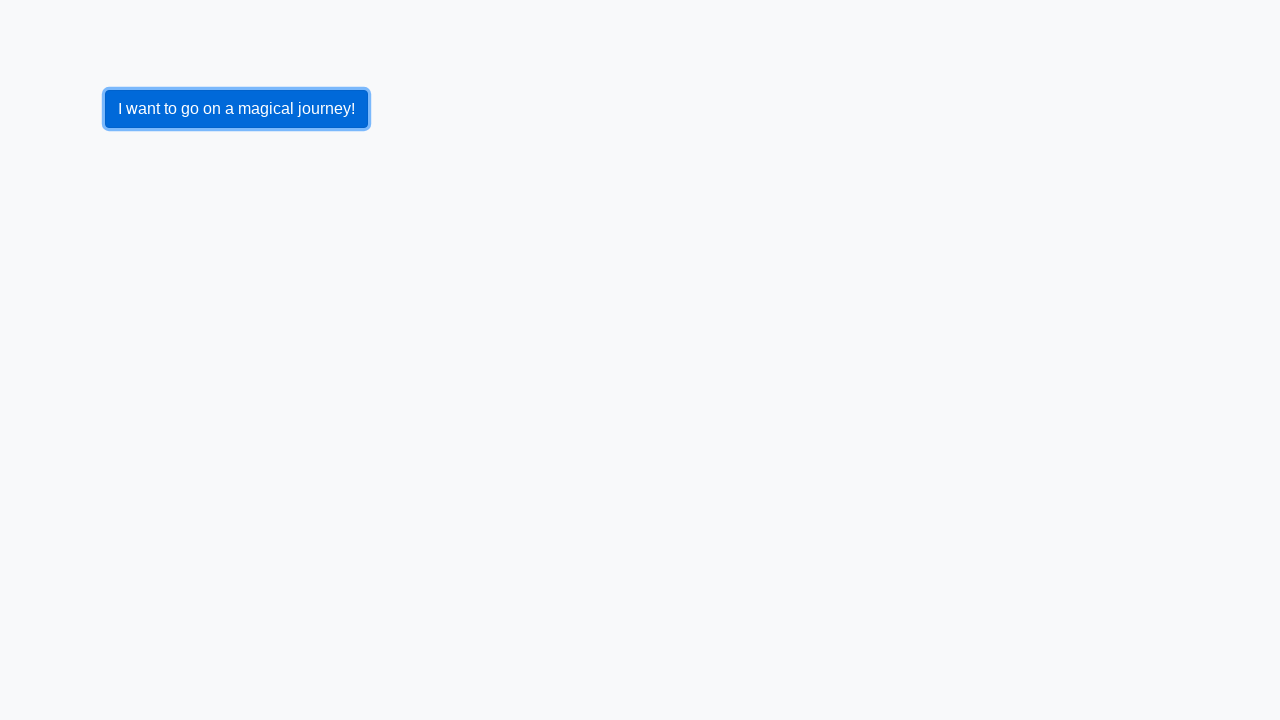

Retrieved x value from input_value element: 105
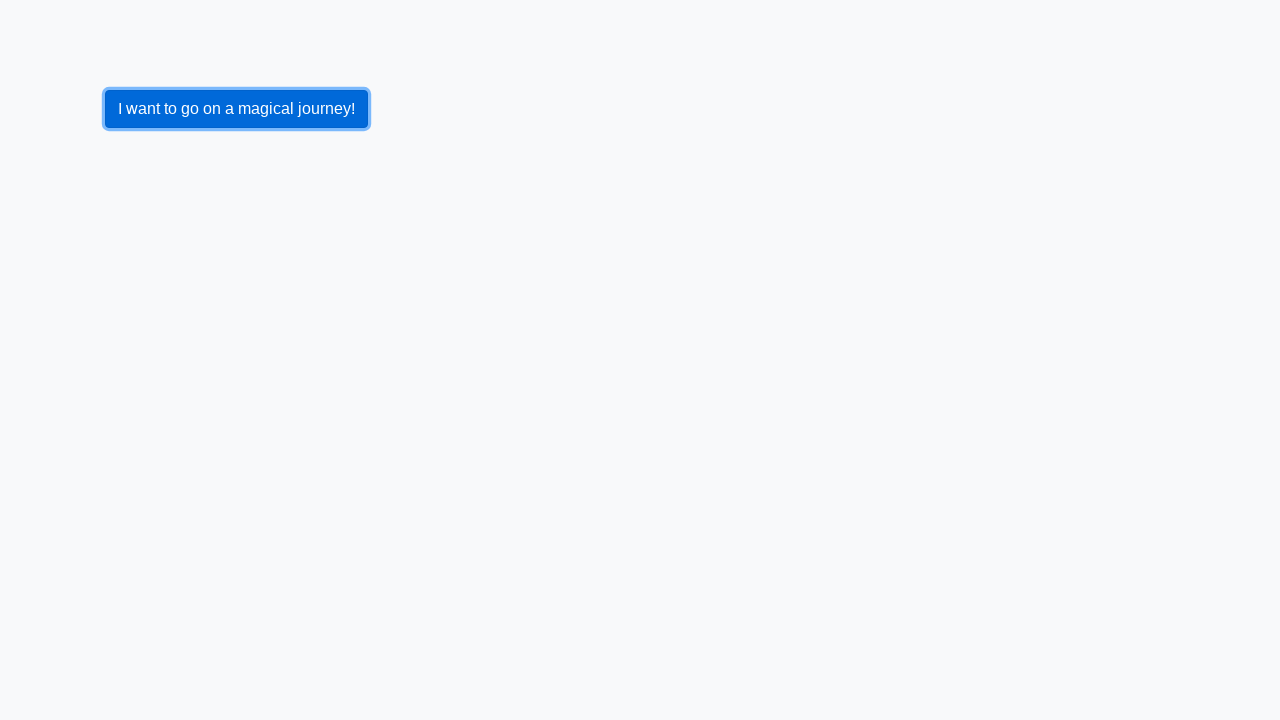

Calculated mathematical expression result: 2.454999128794748
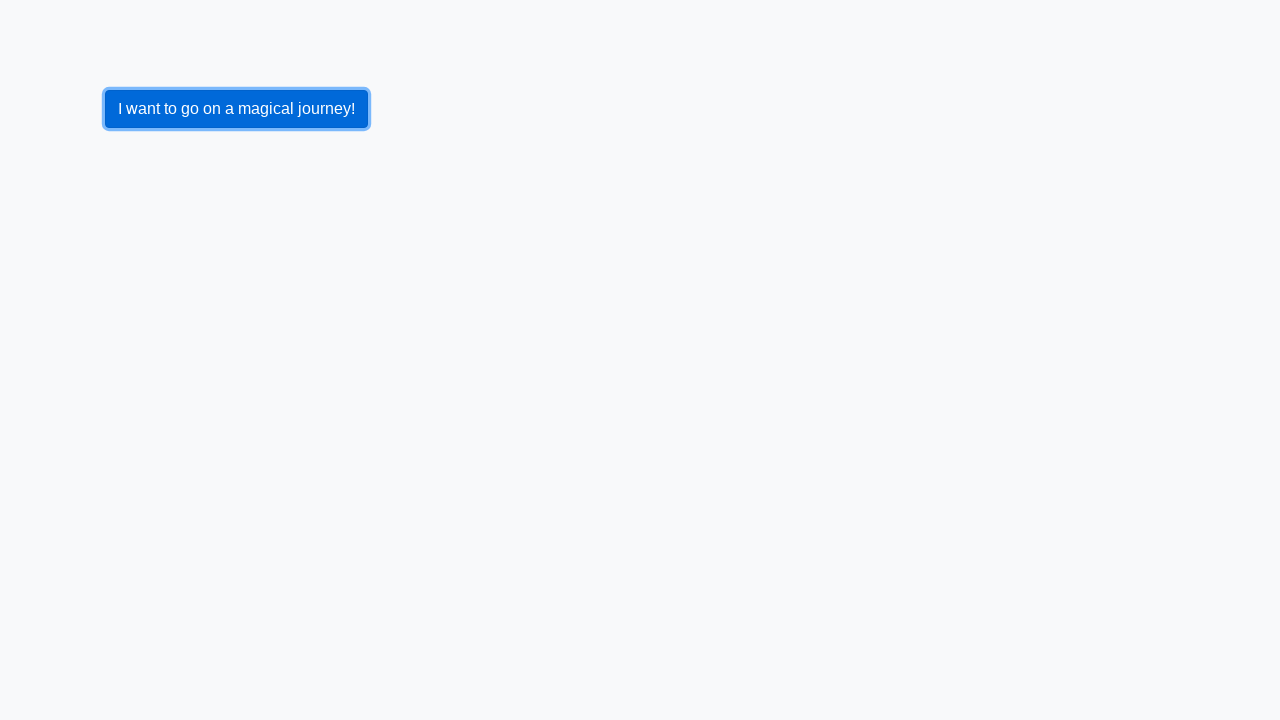

Filled answer field with calculated value: 2.454999128794748 on [id='answer']
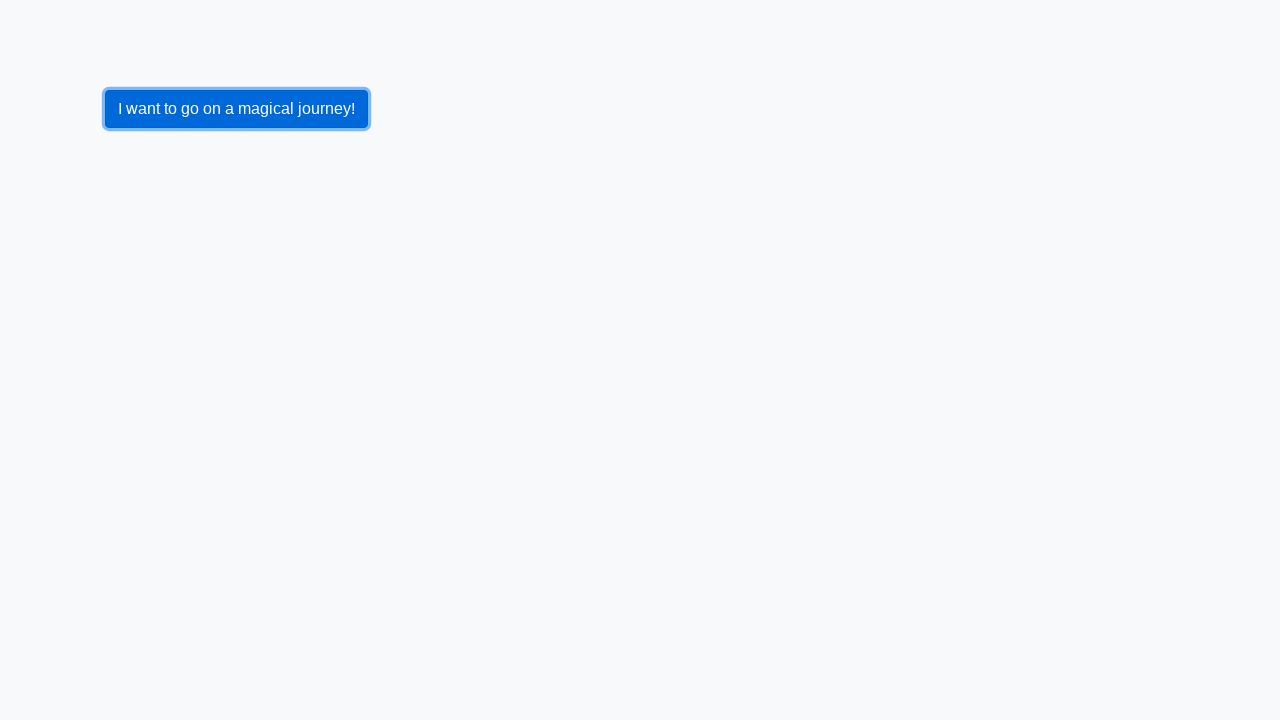

Clicked submit button to submit answer at (143, 368) on [class='btn btn-primary']
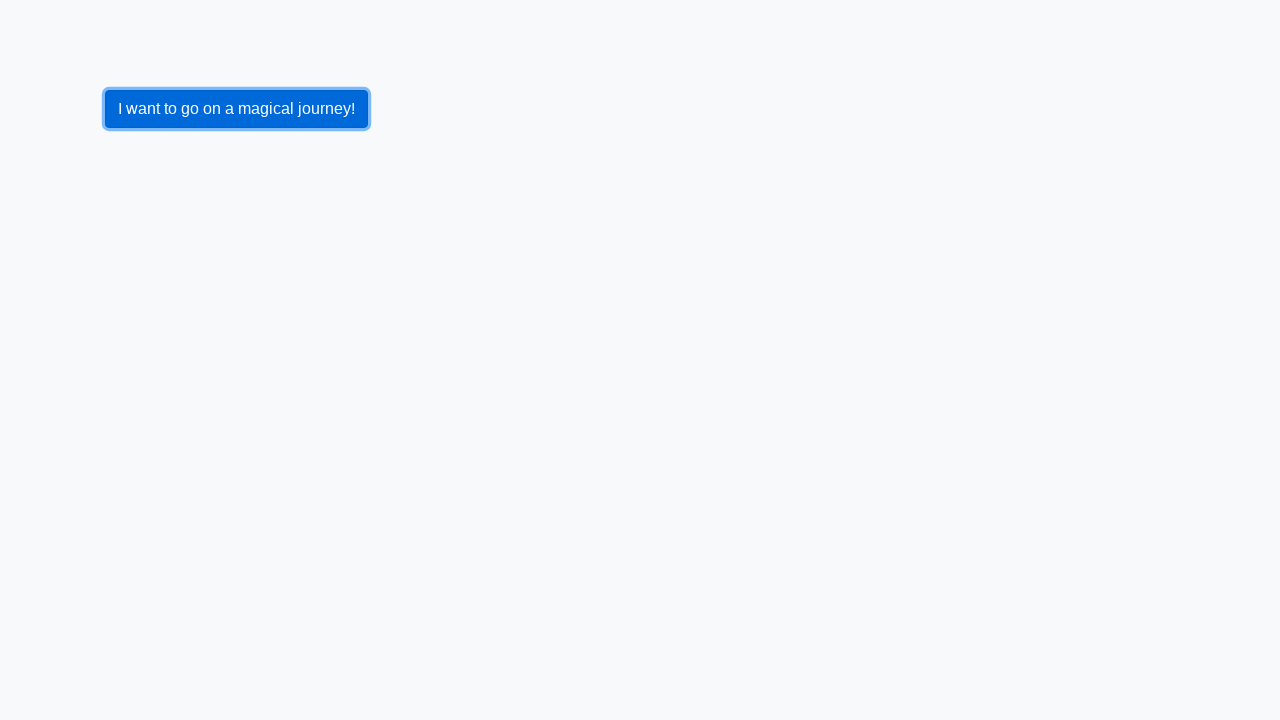

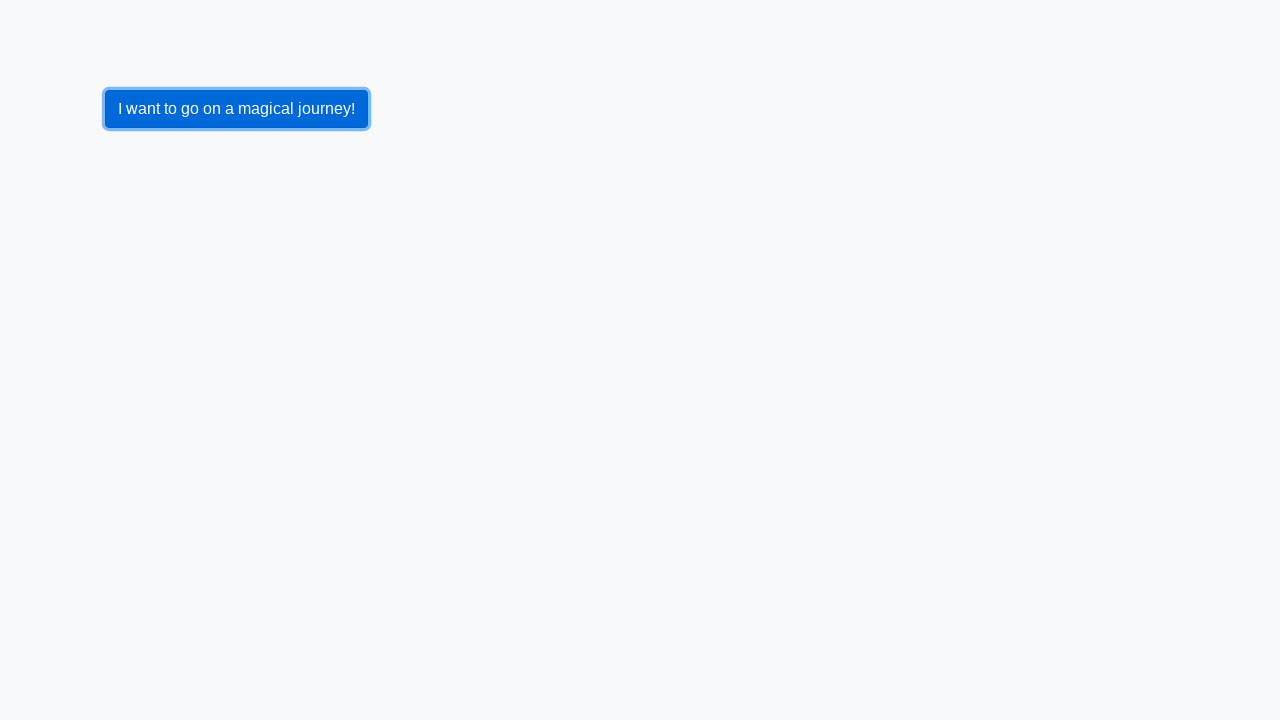